Tests iframe handling by clicking on Single Iframe tab, switching to the iframe, and entering text into an input field within the iframe

Starting URL: http://demo.automationtesting.in/Frames.html

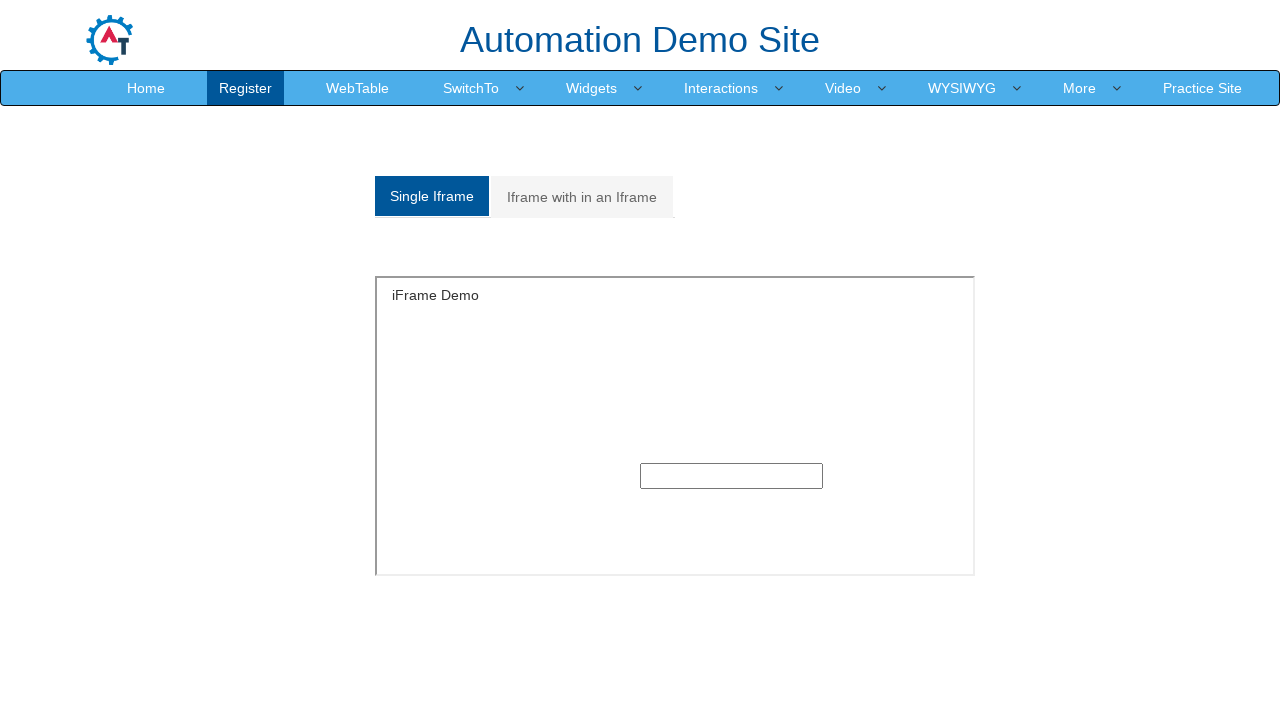

Clicked on 'Single Iframe' tab at (432, 196) on a:has-text('Single Iframe')
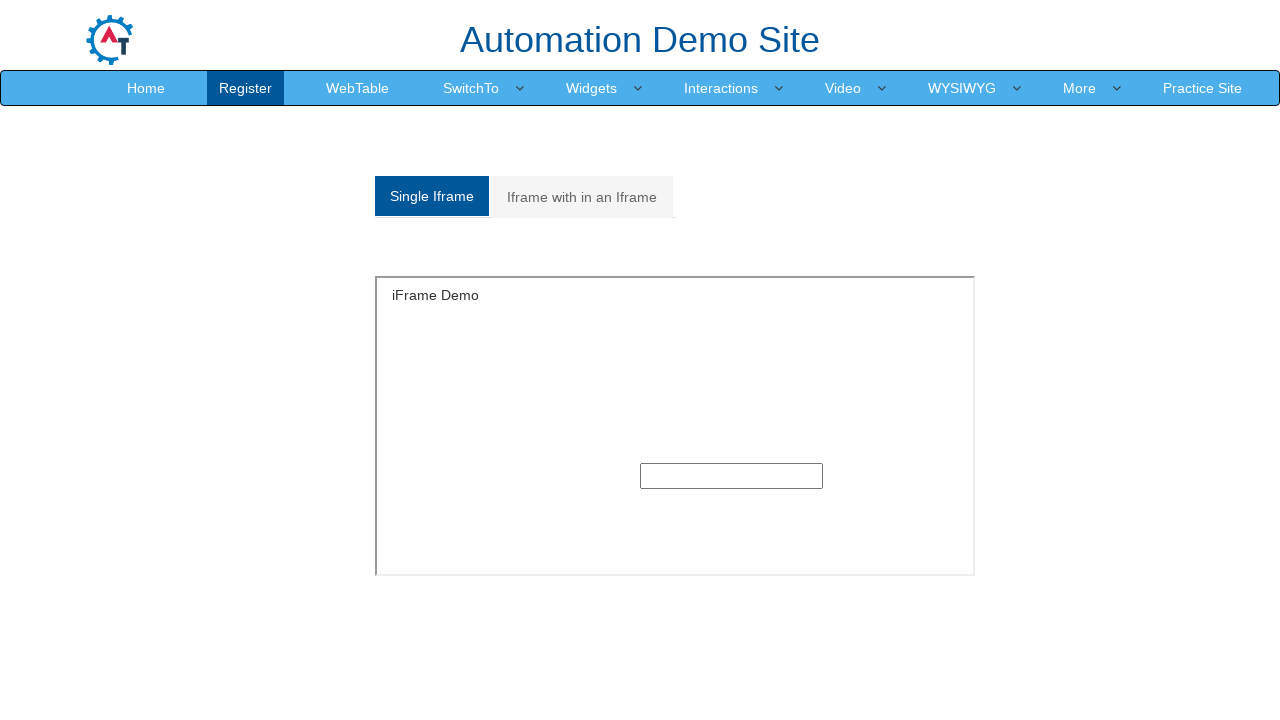

Located the first iframe on the page
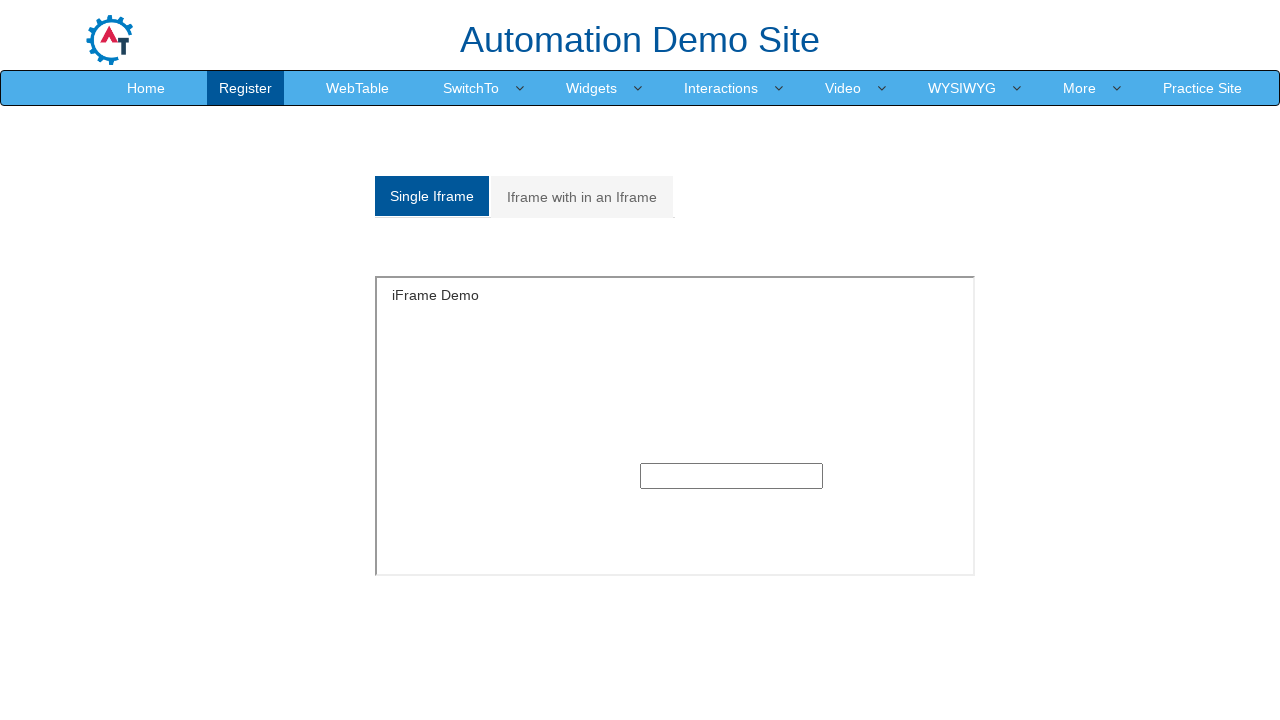

Filled text input field within iframe with 'Akshata J Pai' on iframe >> nth=0 >> internal:control=enter-frame >> input[type='text']
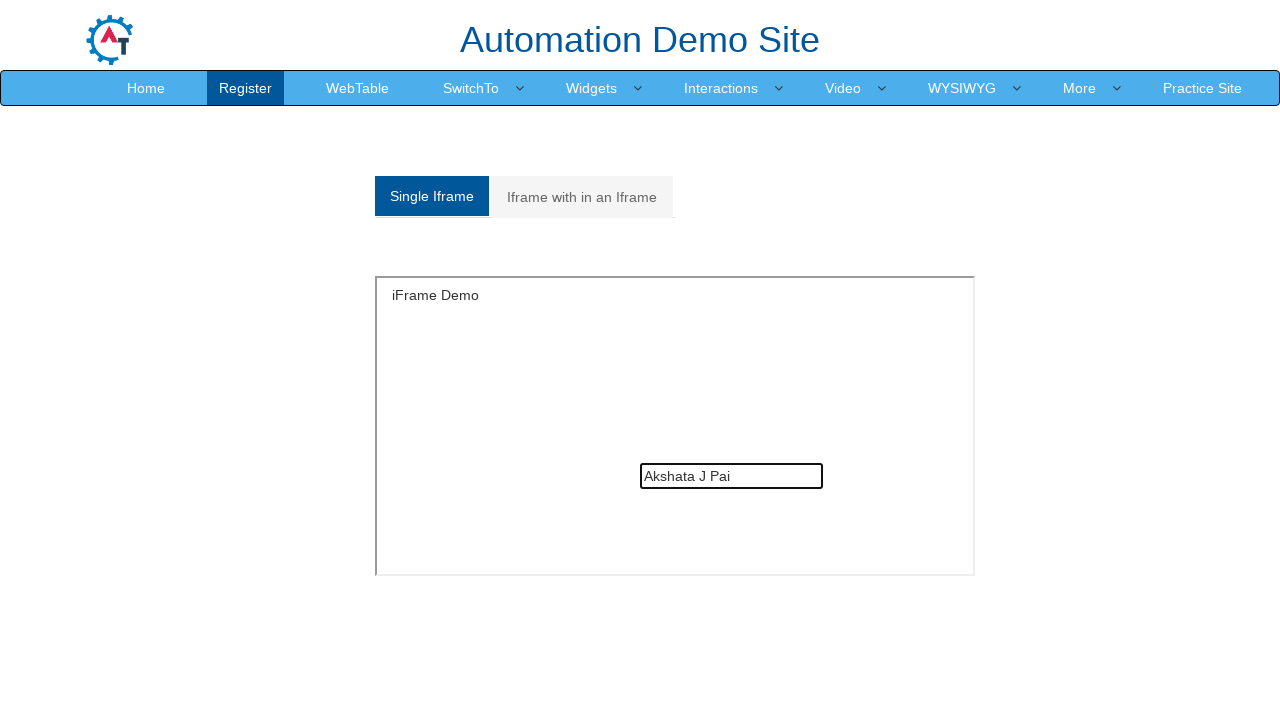

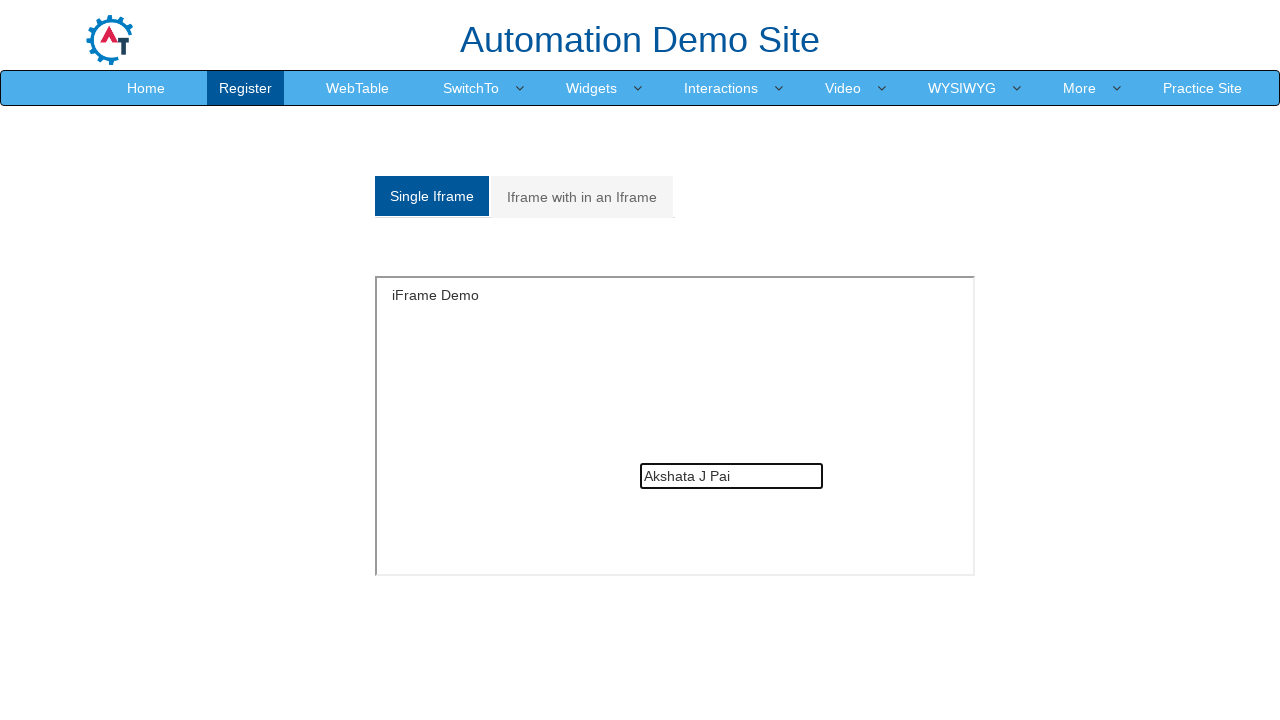